Performs a basic health check on the StellarSpeak website by verifying the page loads successfully, returns a valid HTTP status code (less than 500), and has a non-empty page title.

Starting URL: https://www.stellarspeak.online

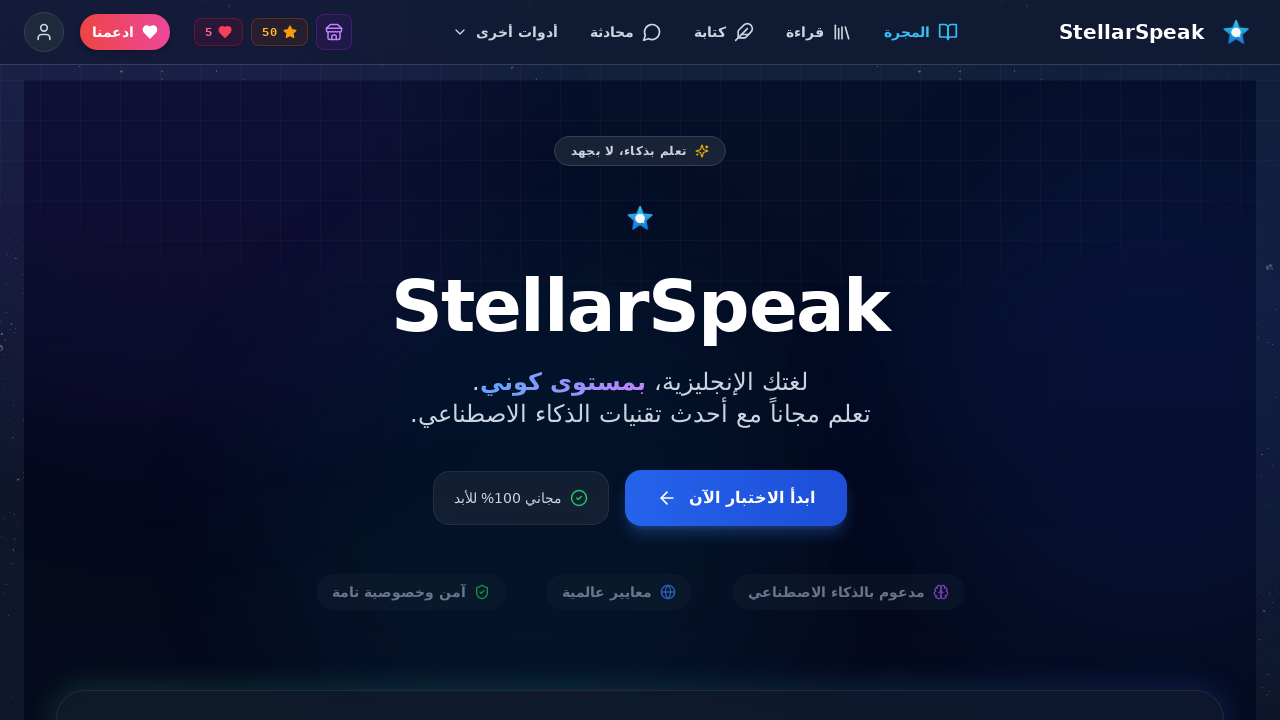

Waited for DOM content to load
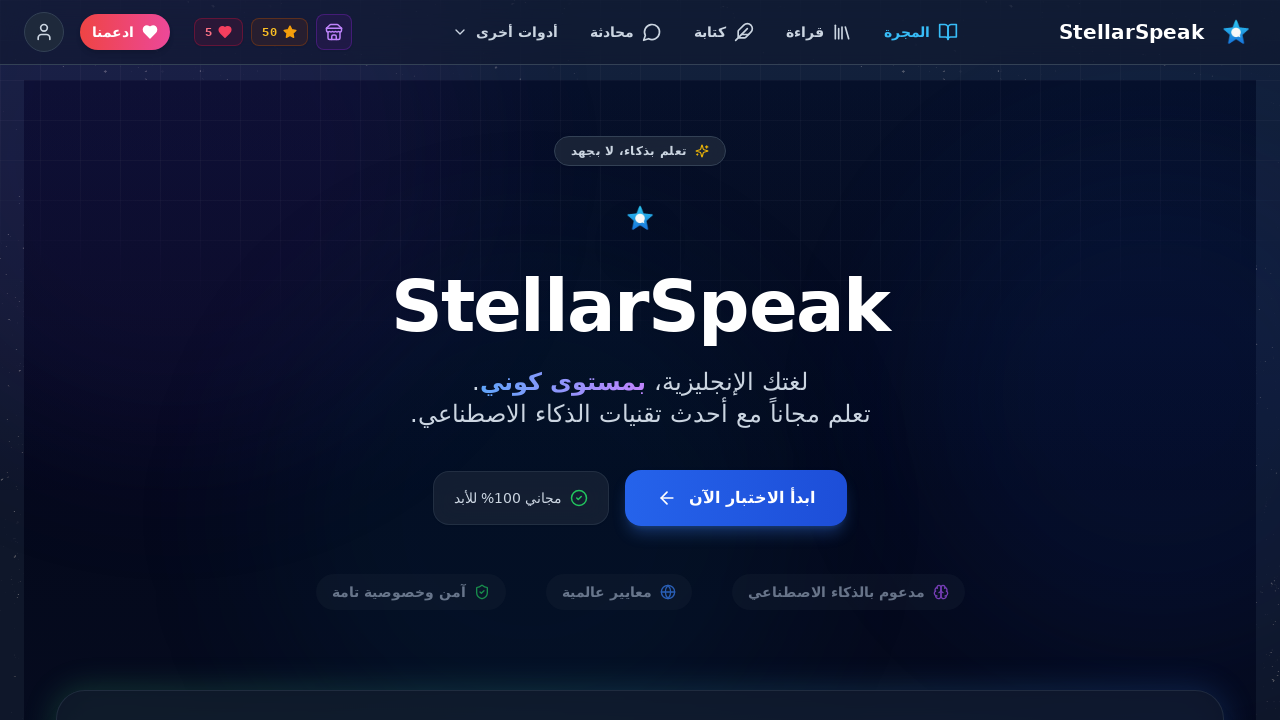

Retrieved page title: 'StellarSpeak - تعلم الإنجليزية من الصفر حتى الاحتراف'
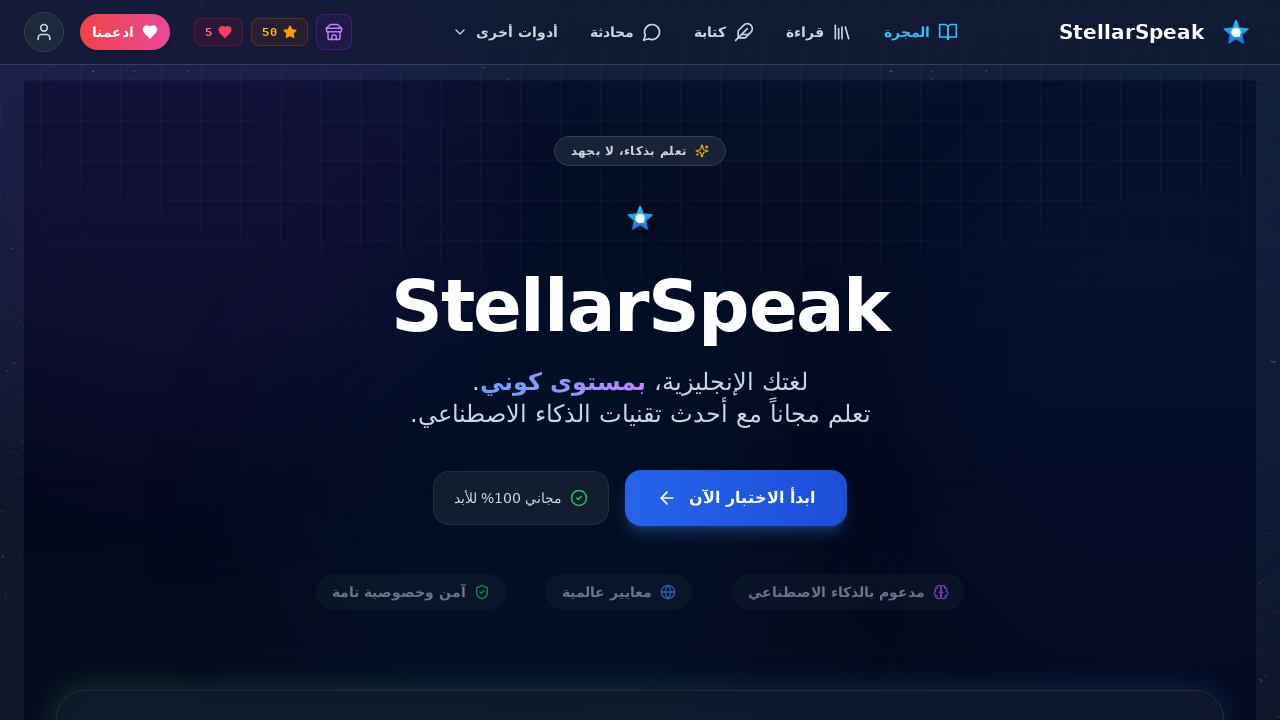

Verified page title is not empty
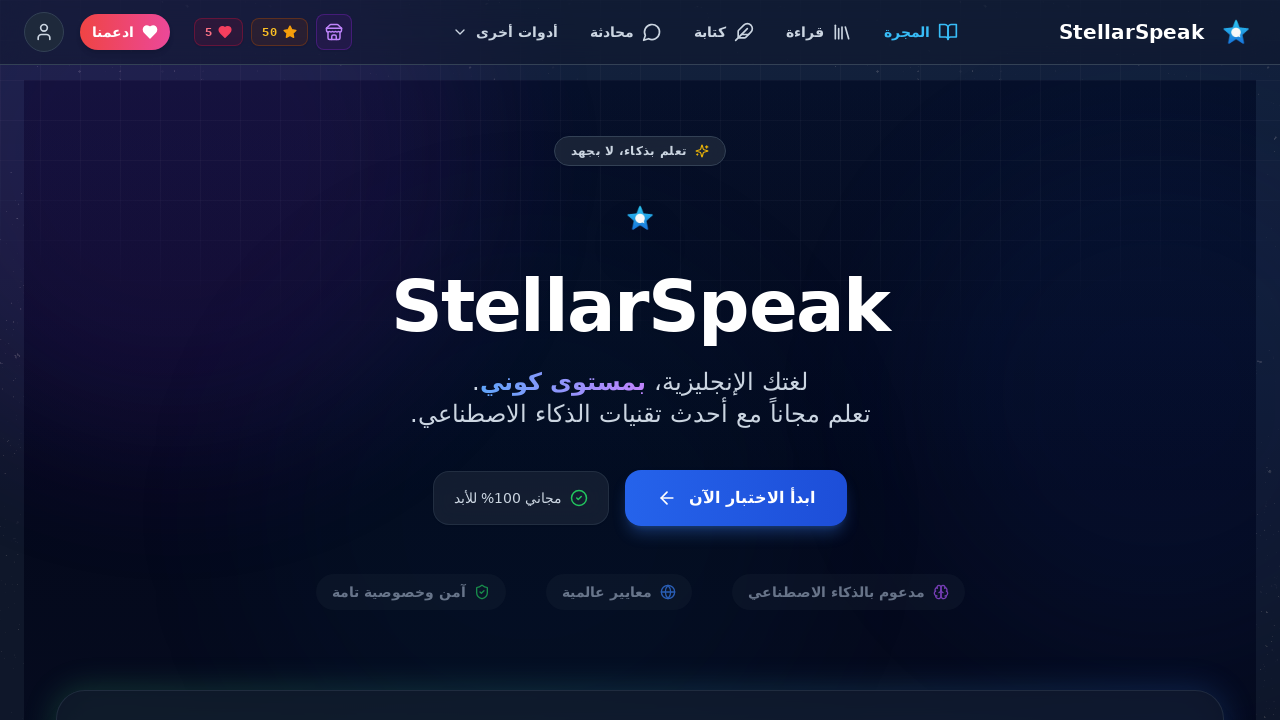

Verified body element is visible
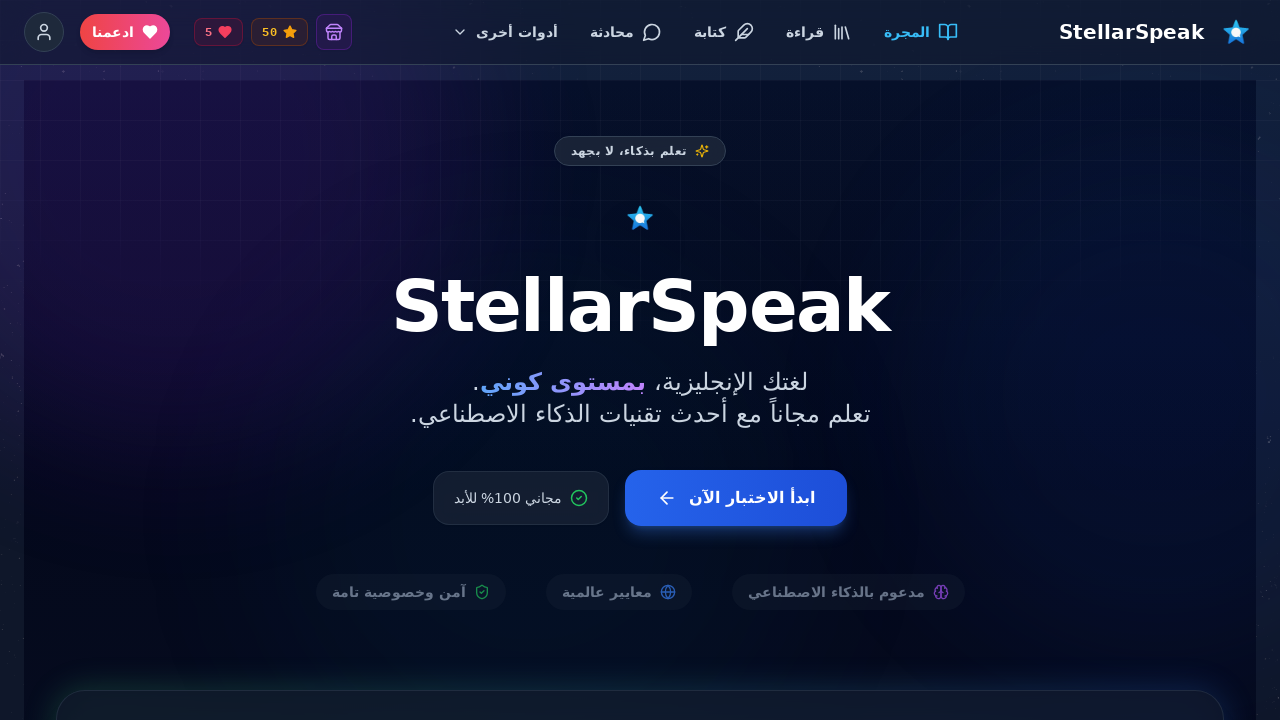

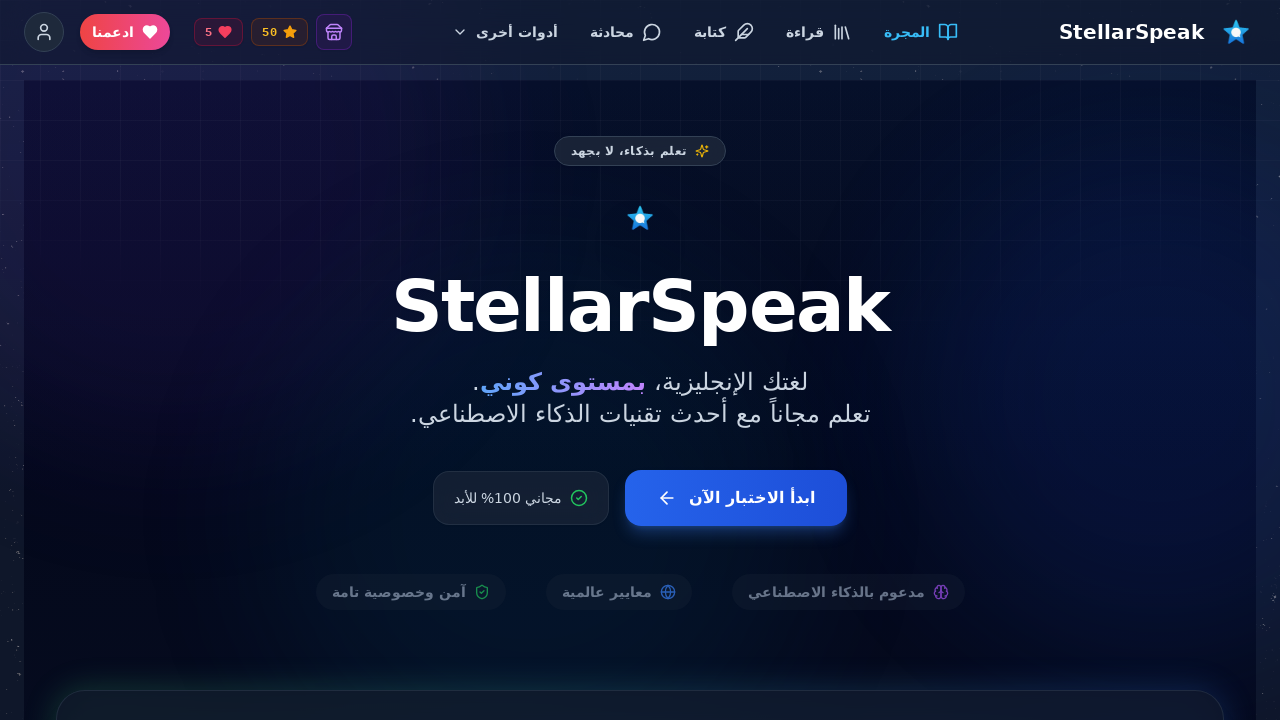